Tests scrolling to an element by clicking on the Inputs link which scrolls into view automatically

Starting URL: https://practice.cydeo.com/

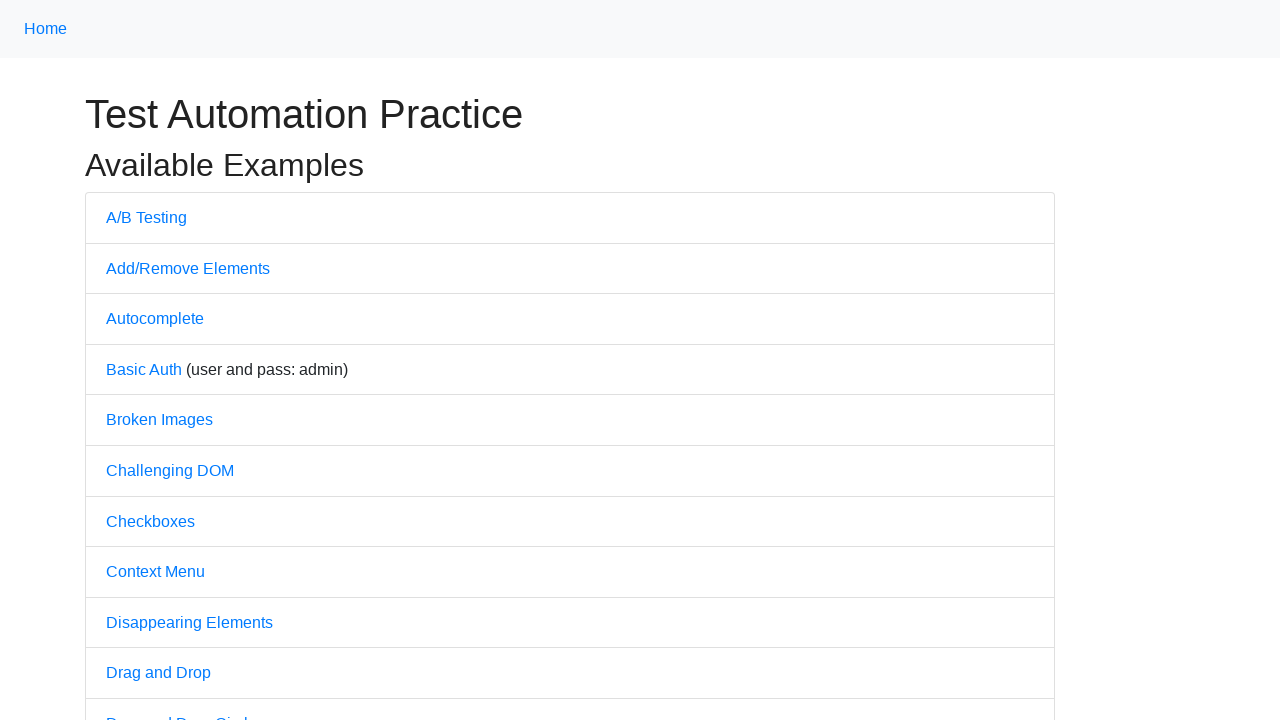

Clicked on Inputs link which auto-scrolls element into view at (128, 361) on text=Inputs
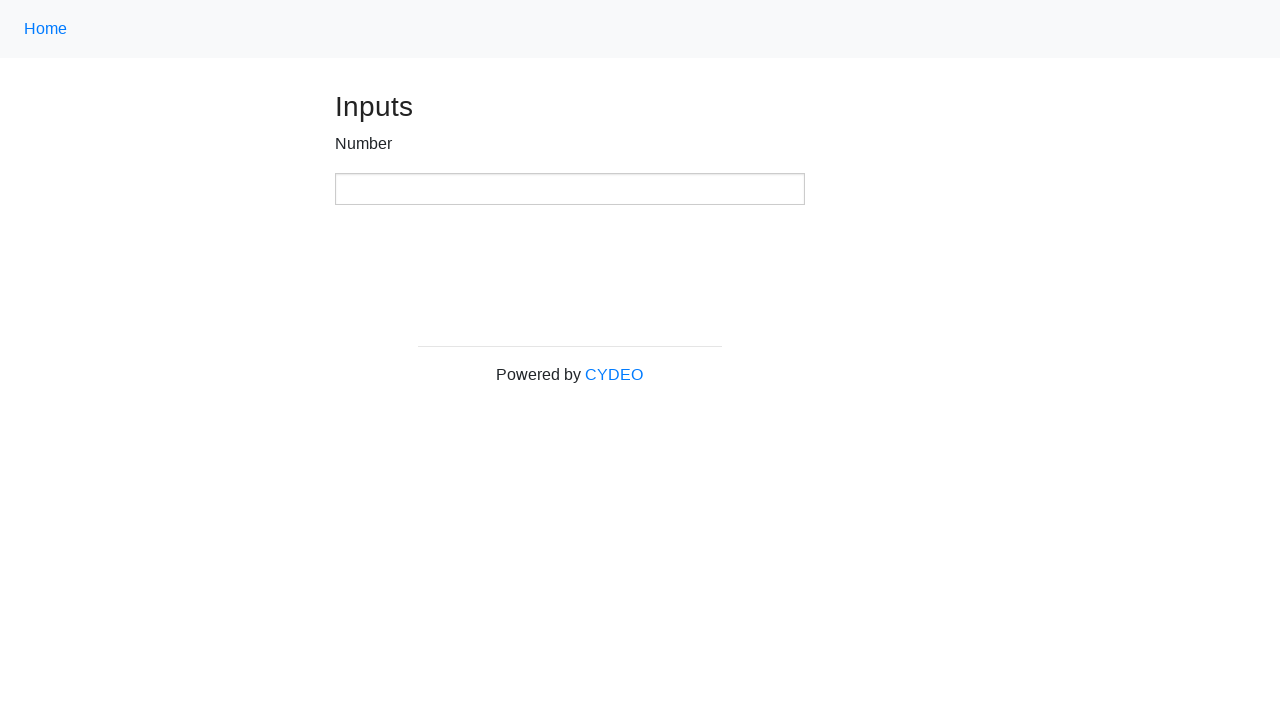

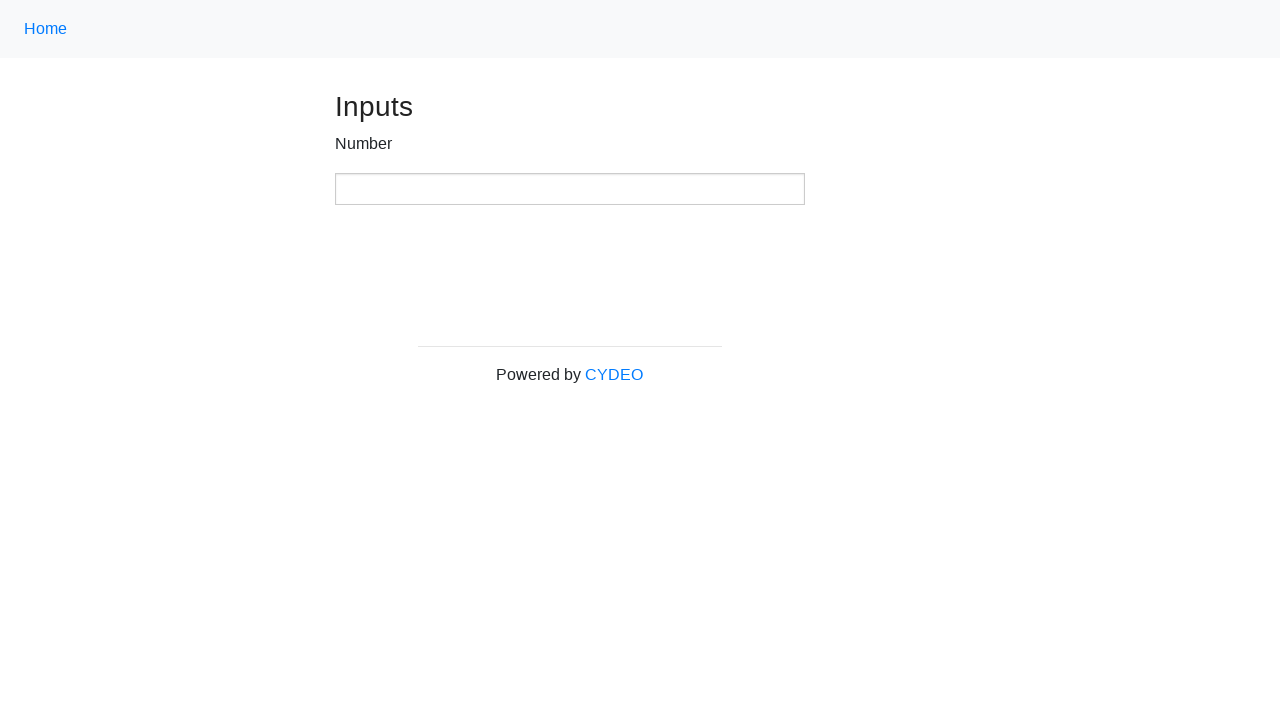